Navigates to the N12 Israeli news website and clicks on the message drawer button to open a message panel

Starting URL: https://www.n12.co.il/

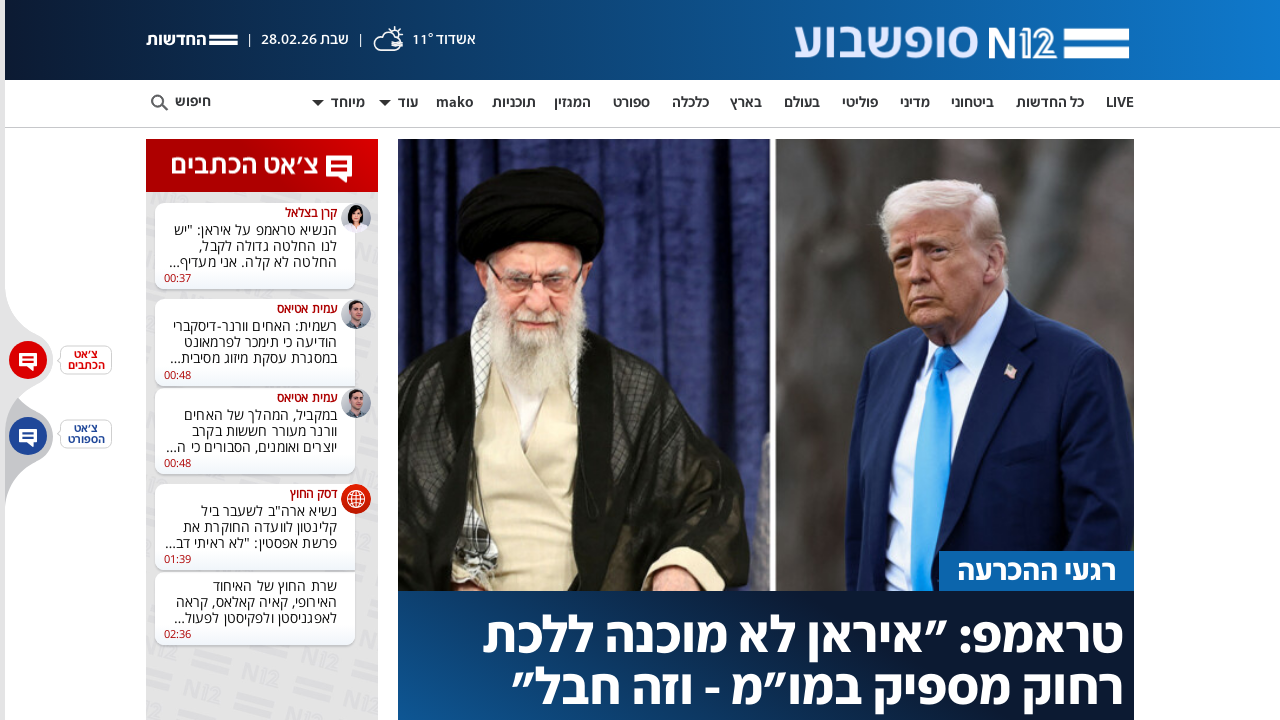

Navigated to N12 Israeli news website
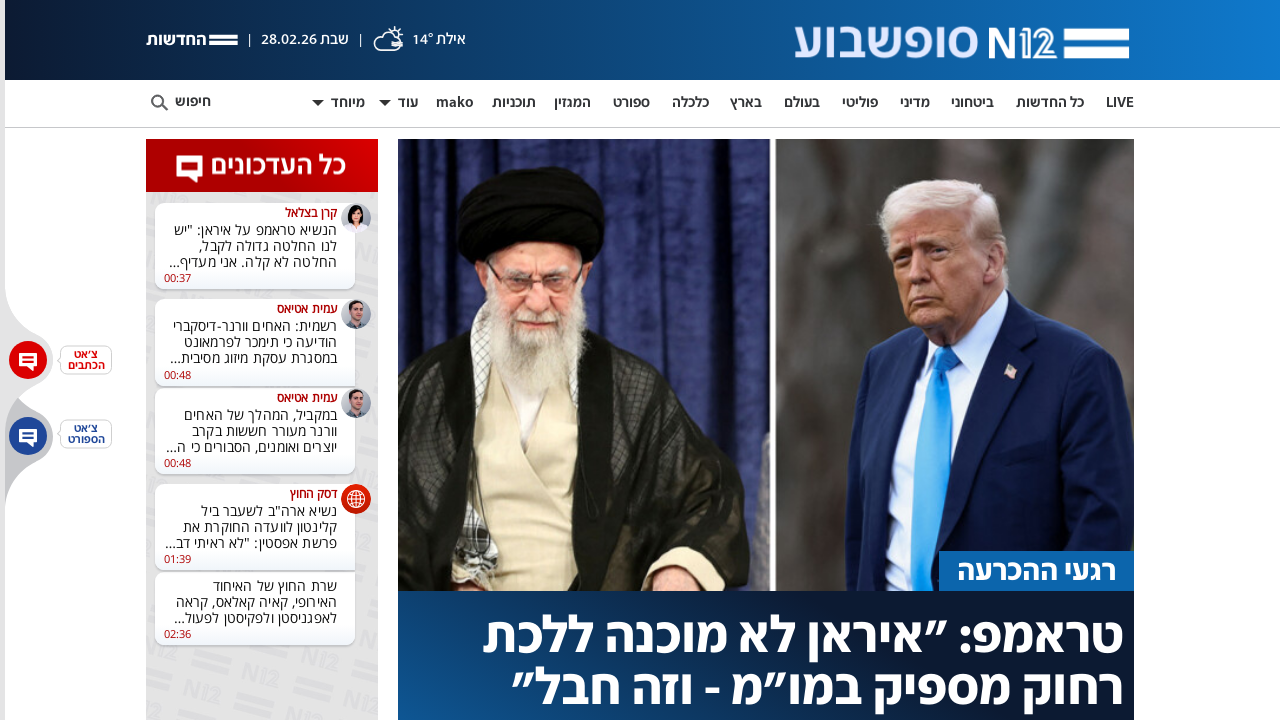

Message drawer button appeared and is ready
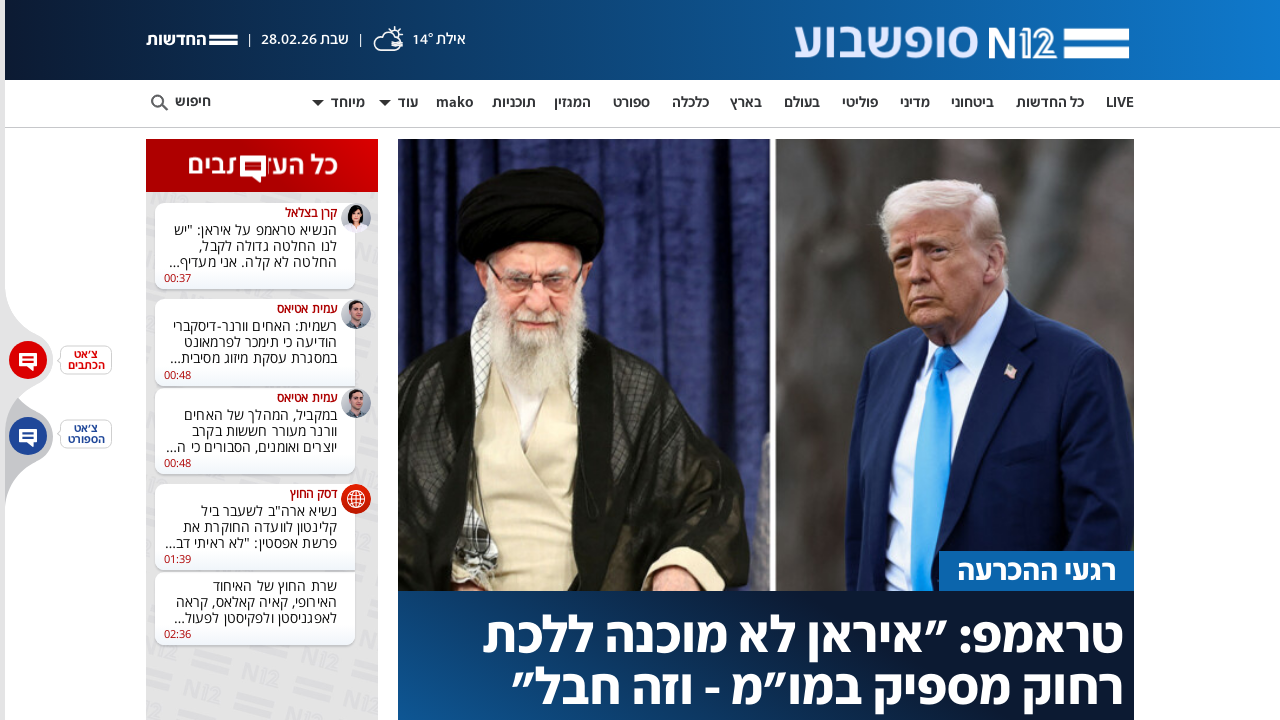

Clicked message drawer button to open message panel at (28, 360) on .mc-drawer__btn
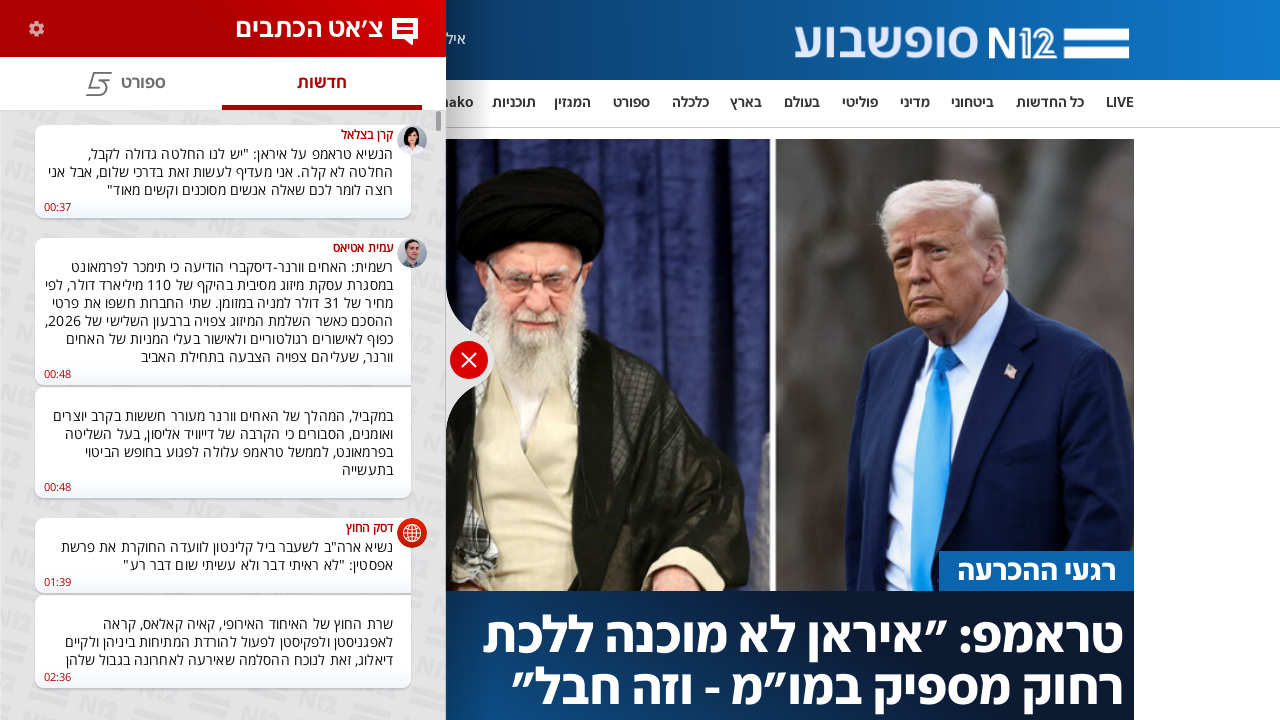

Message panel content loaded successfully
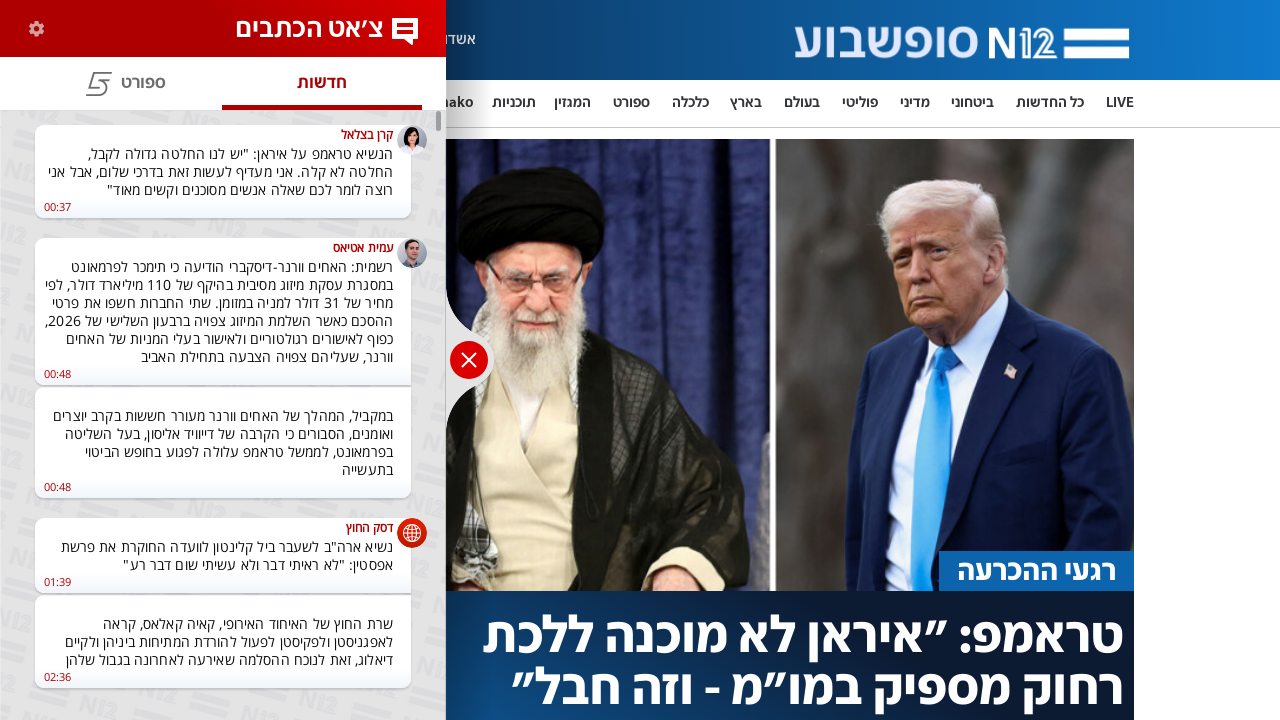

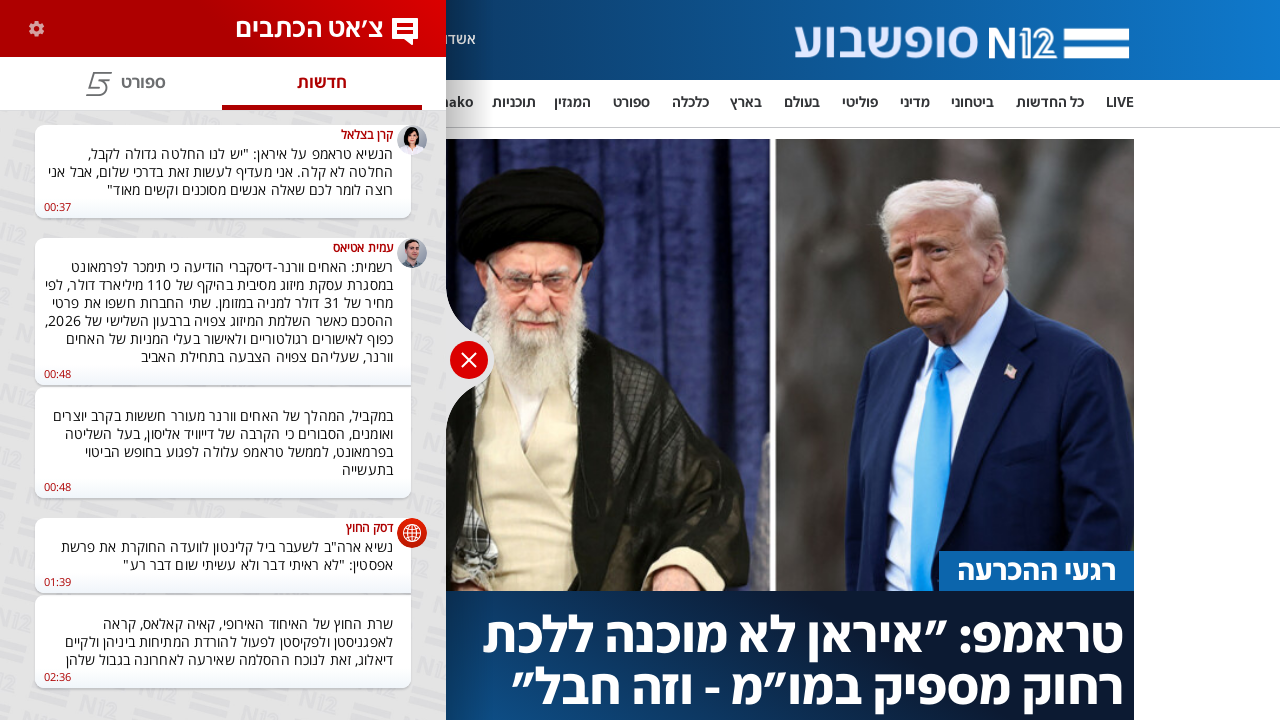